Tests scrolling functionality on a practice page by scrolling down, up, and to specific elements using JavaScript execution

Starting URL: https://www.letskodeit.com/practice

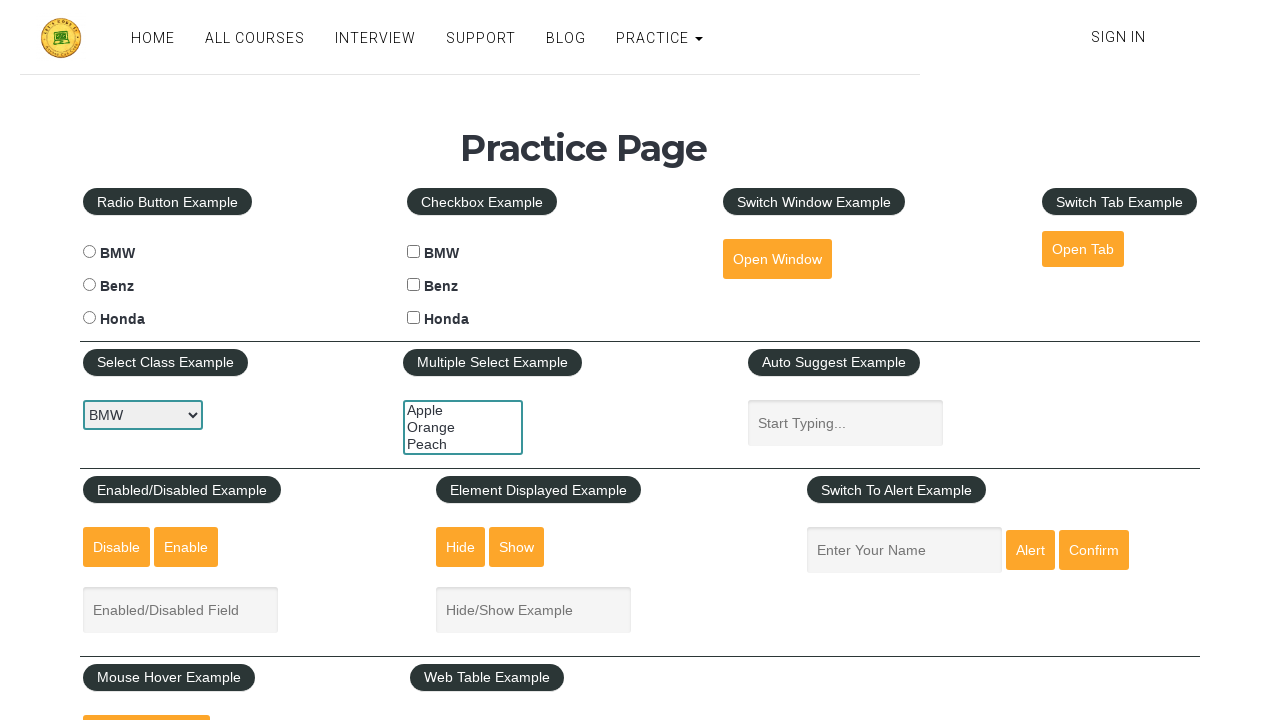

Scrolled down by 700 pixels
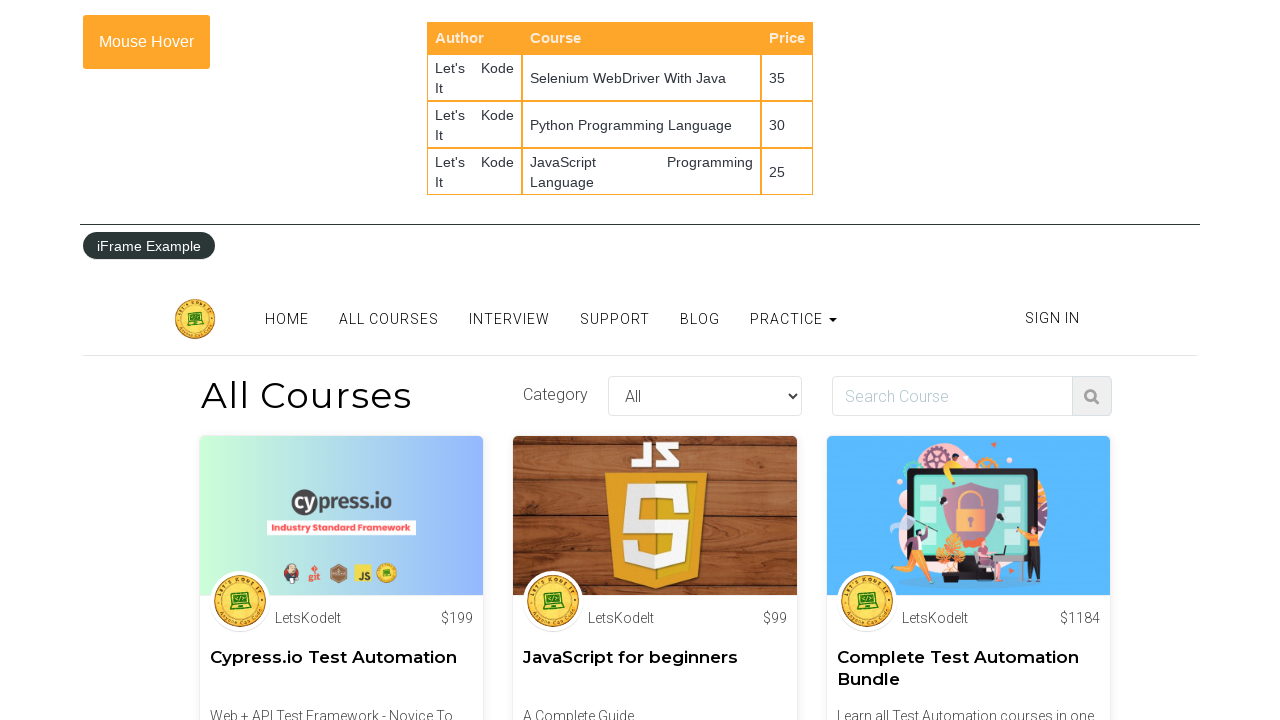

Scrolled up by 1000 pixels
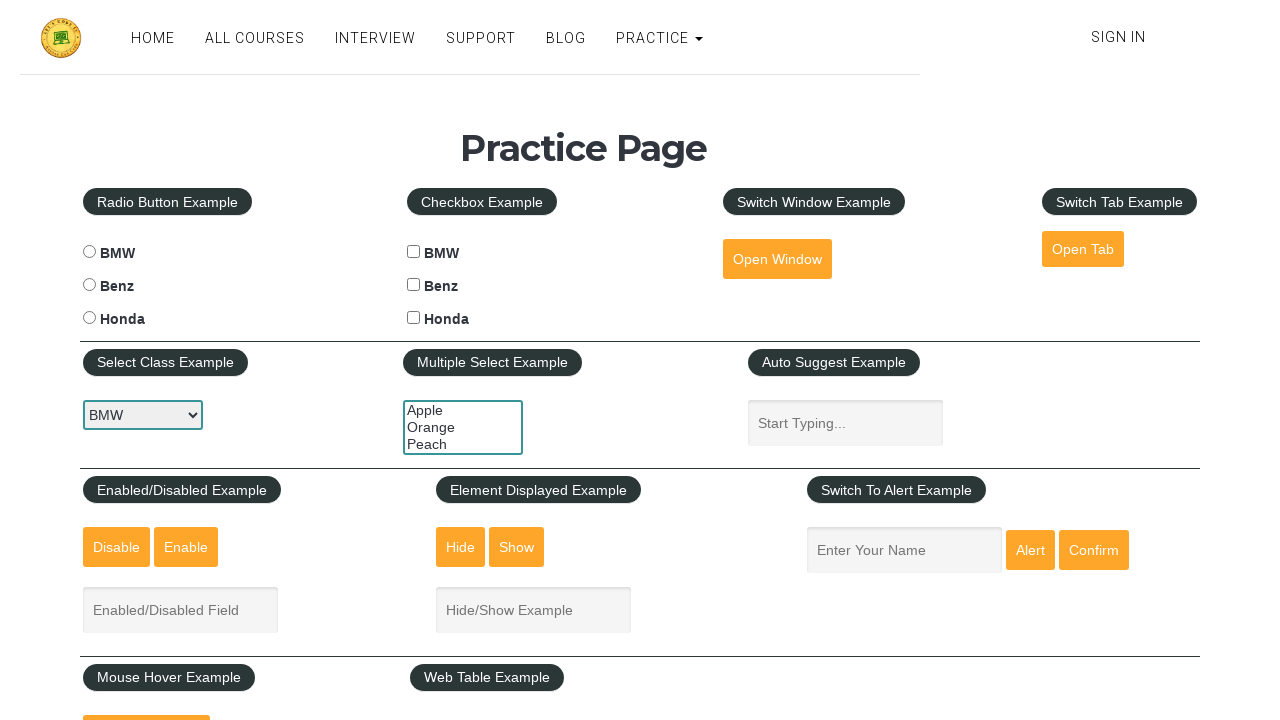

Located mousehover element
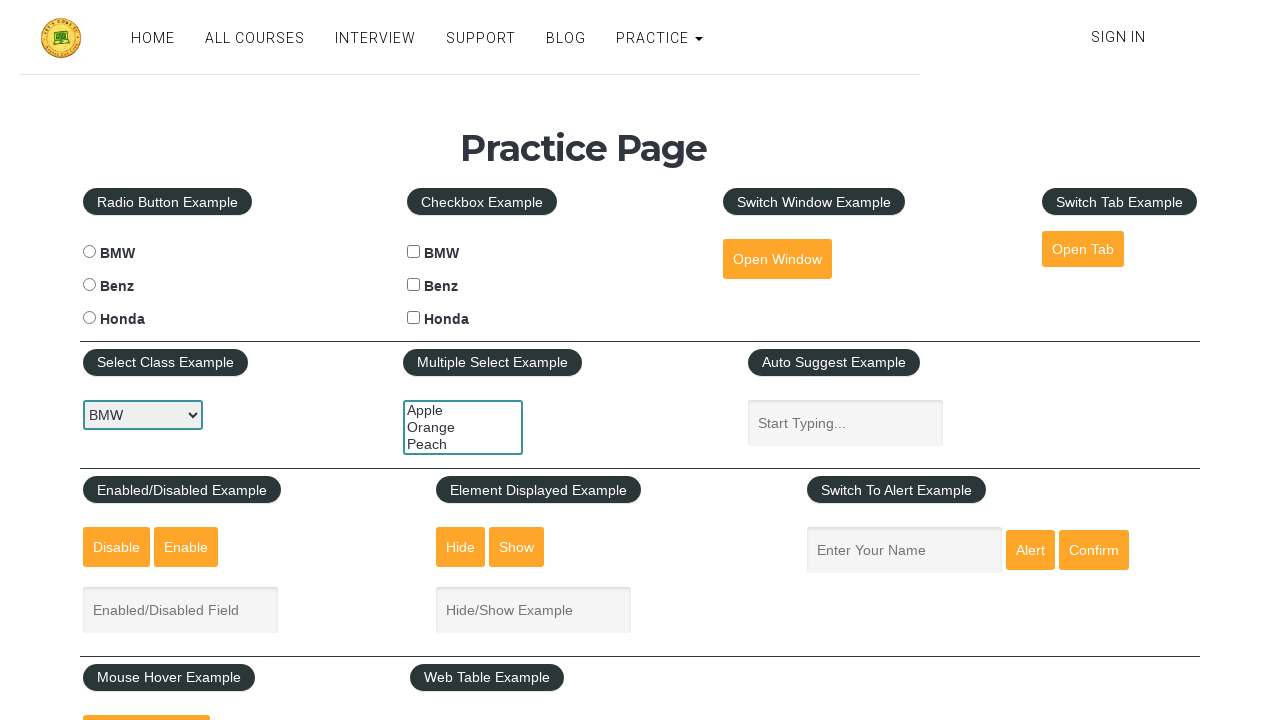

Scrolled mousehover element into view
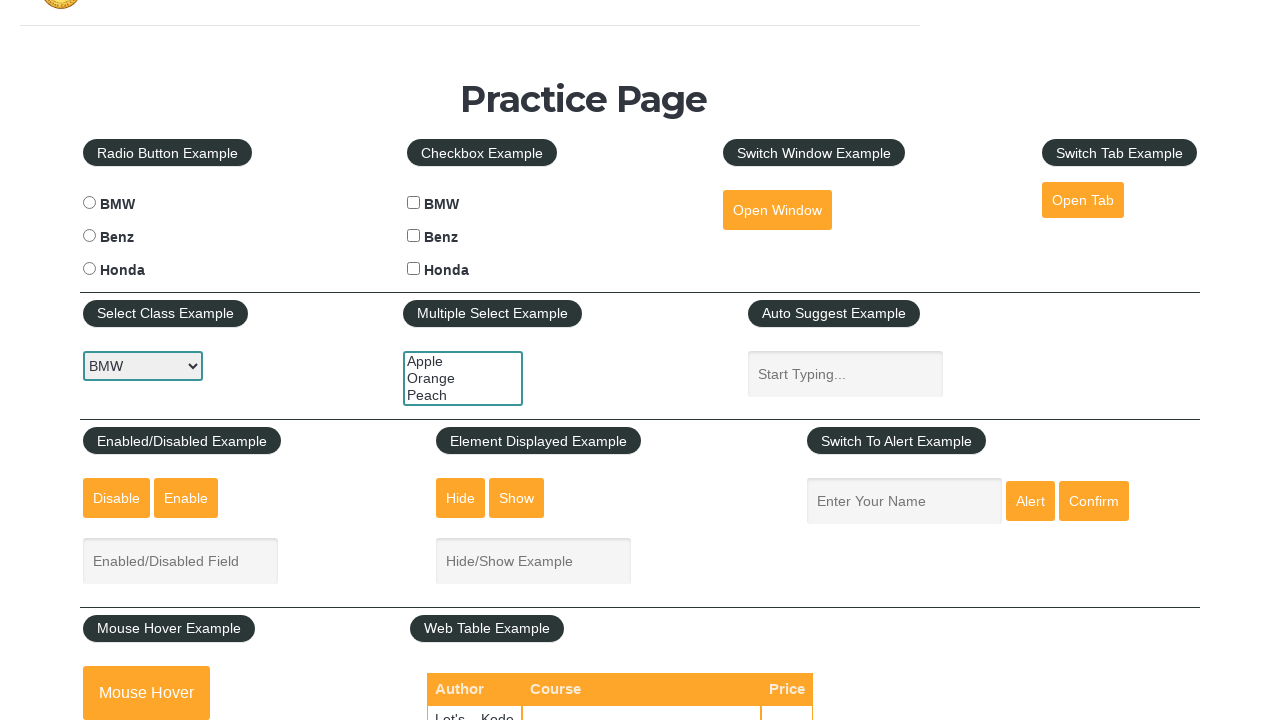

Adjusted scroll position up by 150 pixels
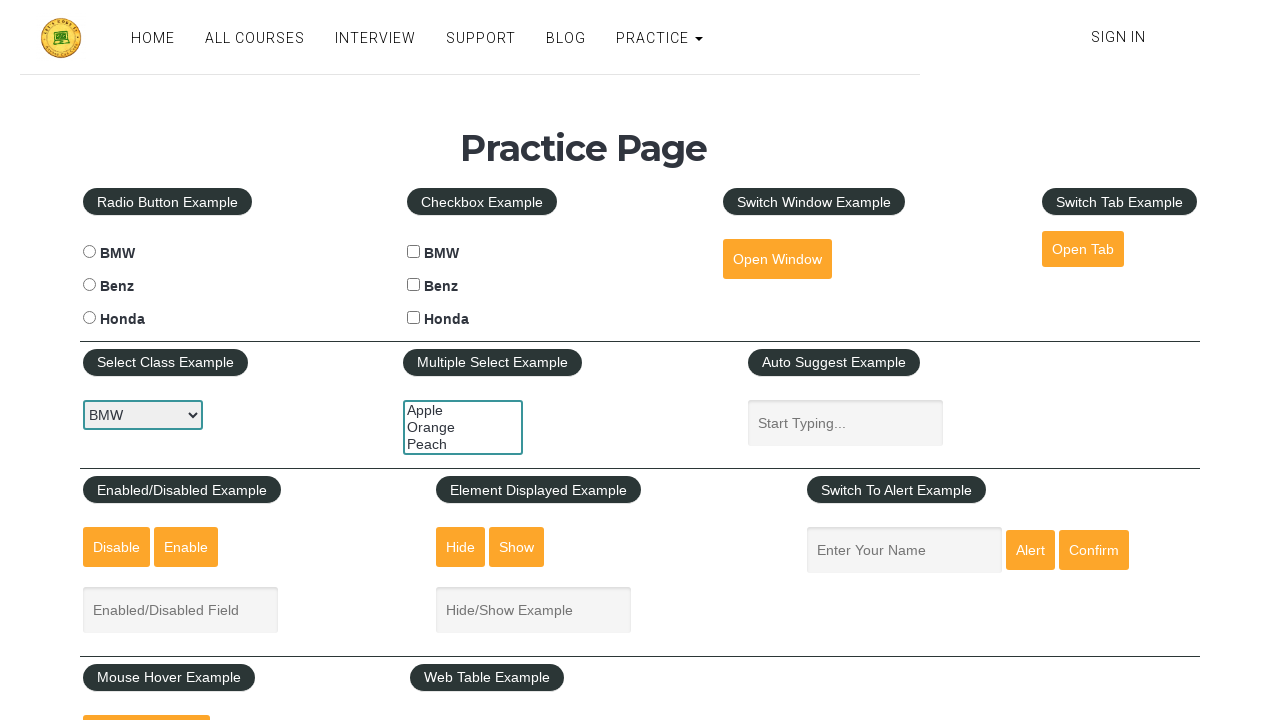

Scrolled up again by 1000 pixels
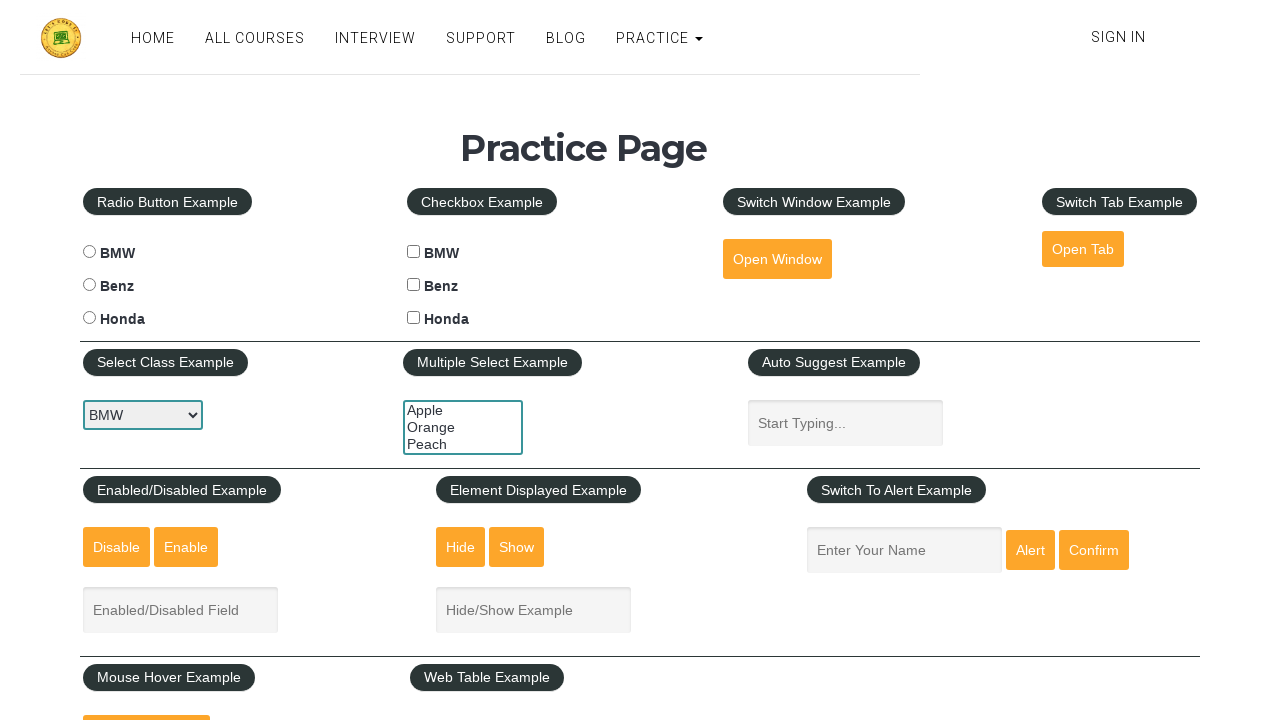

Scrolled mousehover element into view again
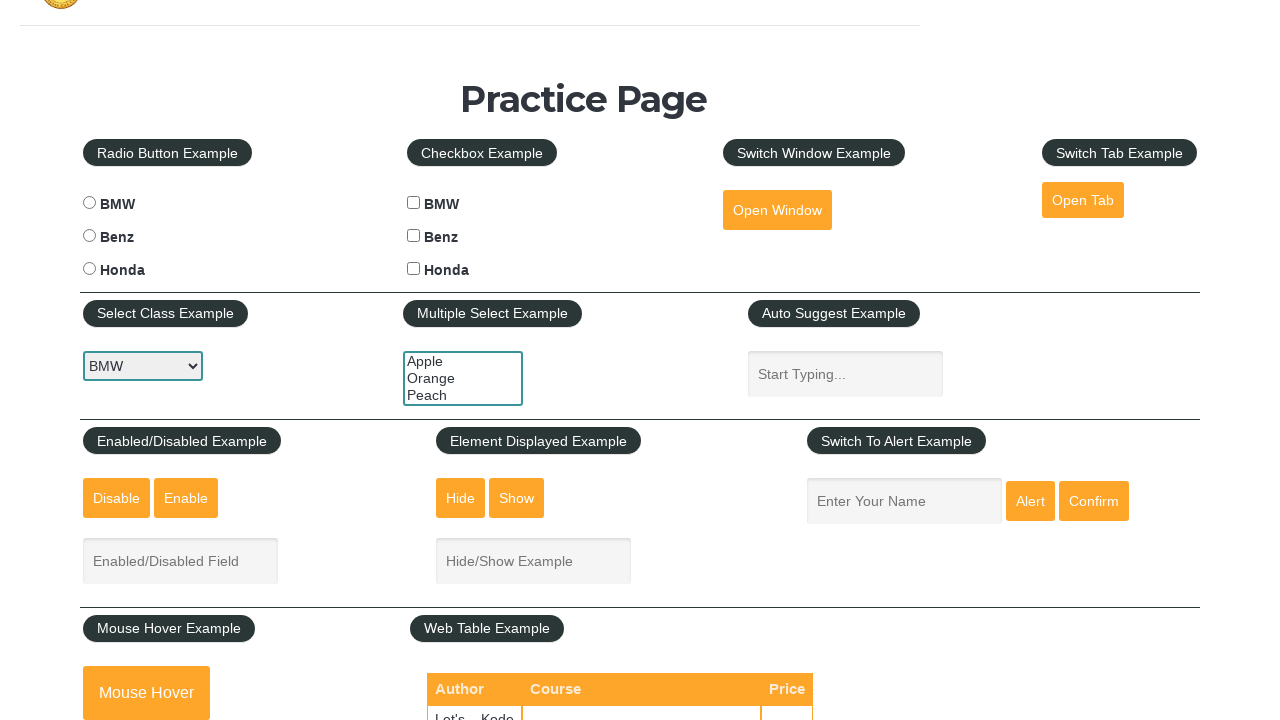

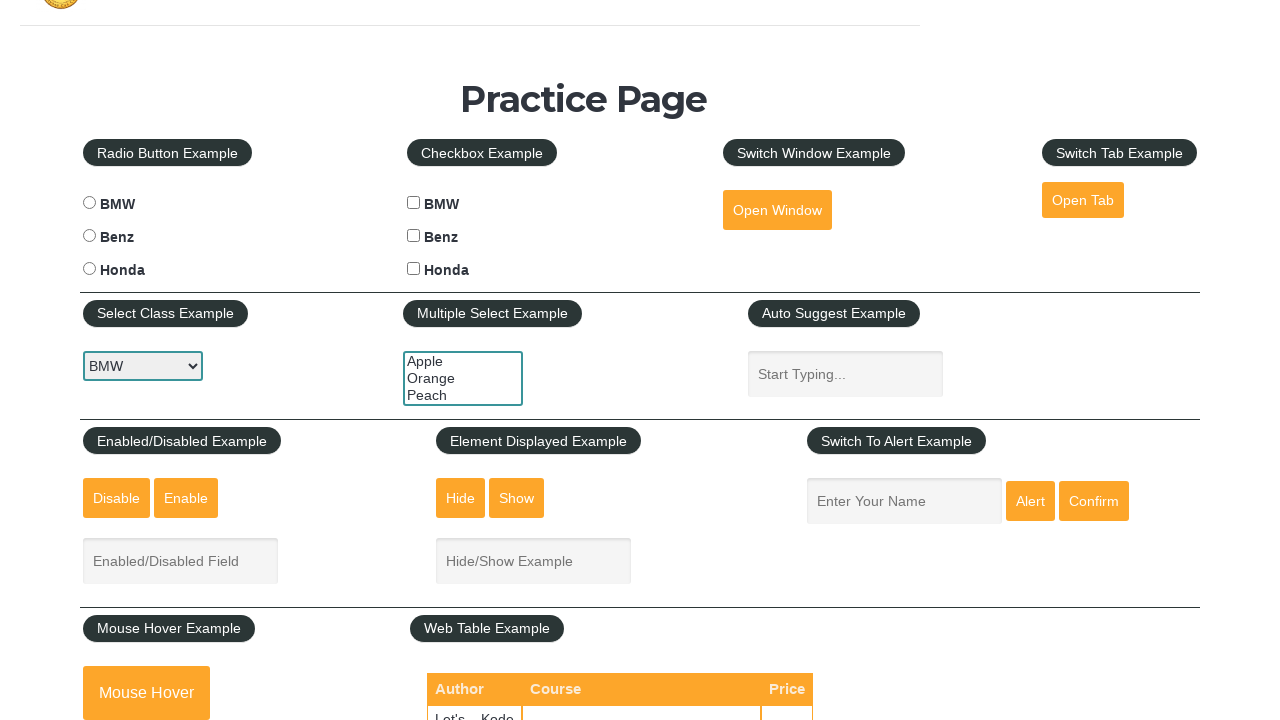